Tests the Add/Remove Elements functionality by clicking to add two elements, verifying they exist, then removing one and verifying the count decreases

Starting URL: http://the-internet.herokuapp.com/

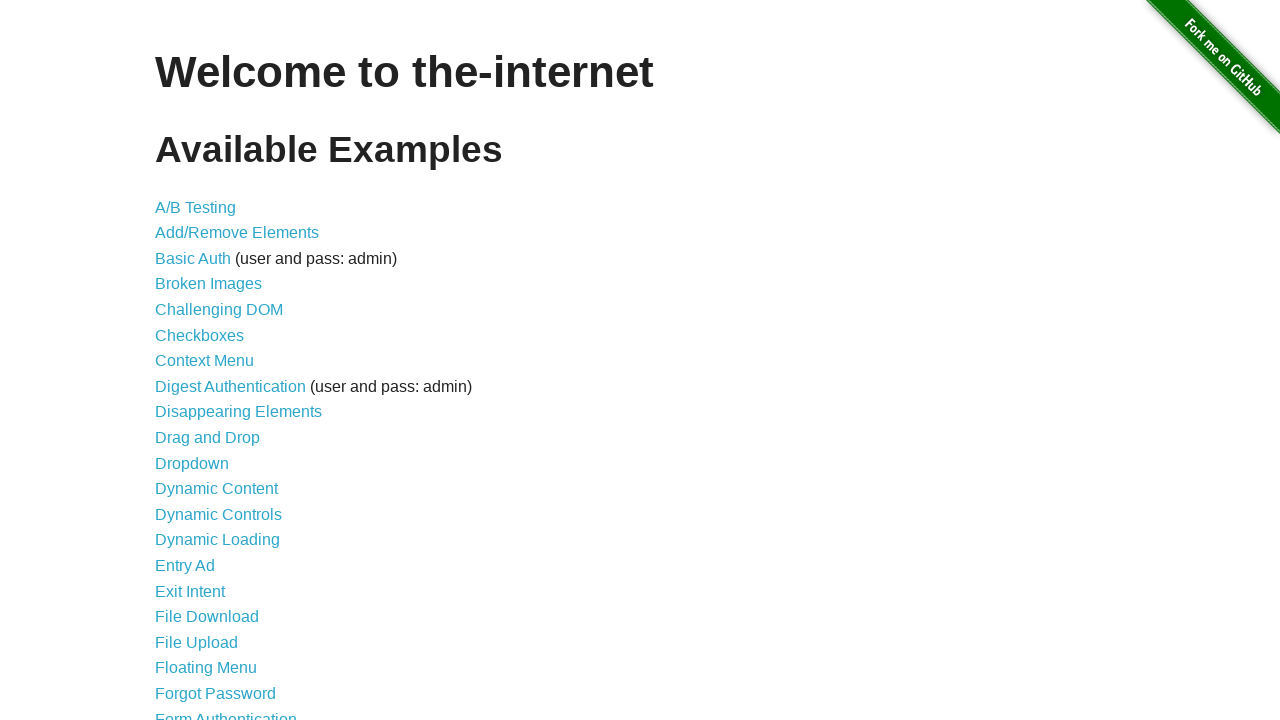

Clicked on the Add/Remove Elements link at (237, 233) on xpath=//*[@id="content"]/ul/li[2]/a
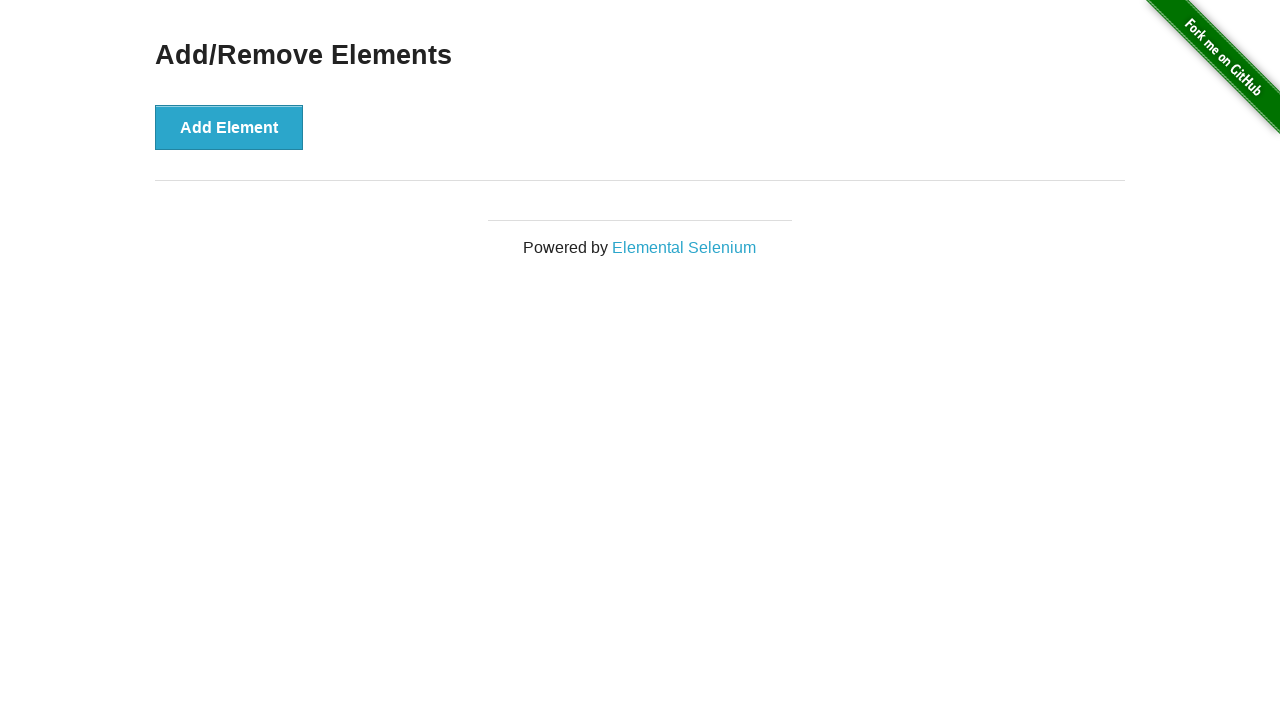

Clicked Add Element button (1st time) at (229, 127) on xpath=//*[@id="content"]/div/button
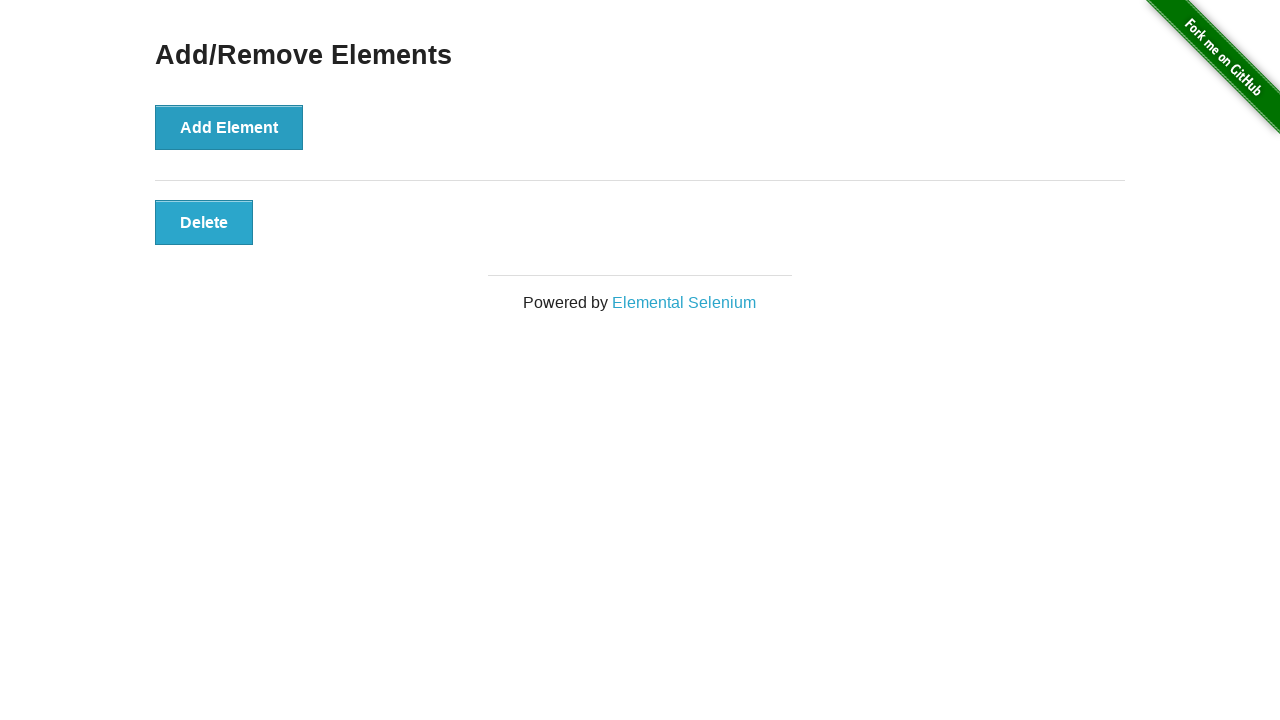

Clicked Add Element button (2nd time) at (229, 127) on xpath=//*[@id="content"]/div/button
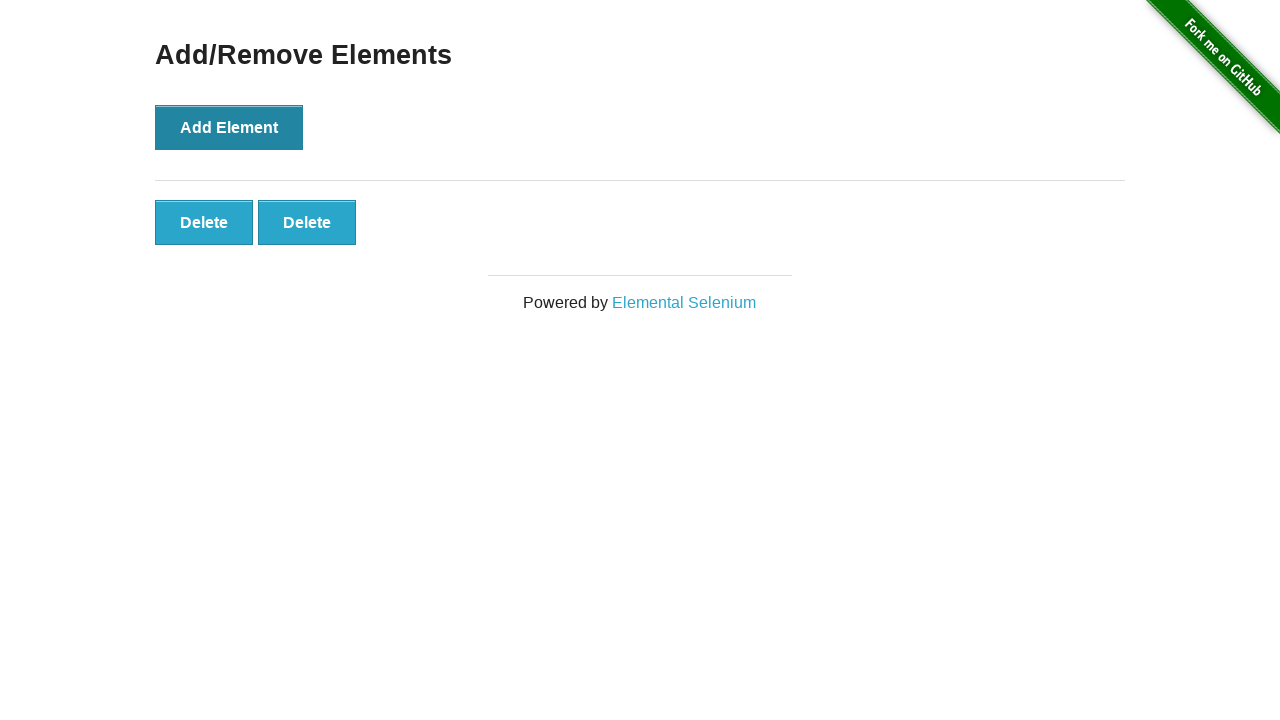

Delete buttons appeared
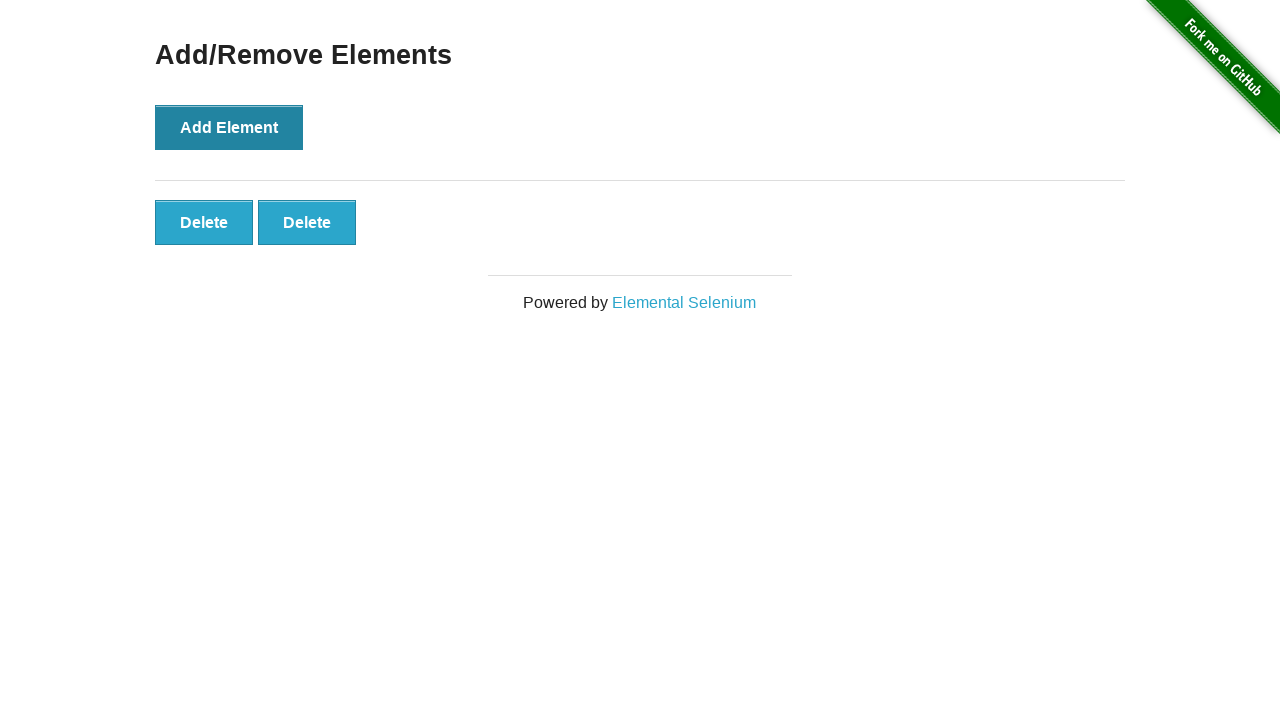

Located Delete buttons on page
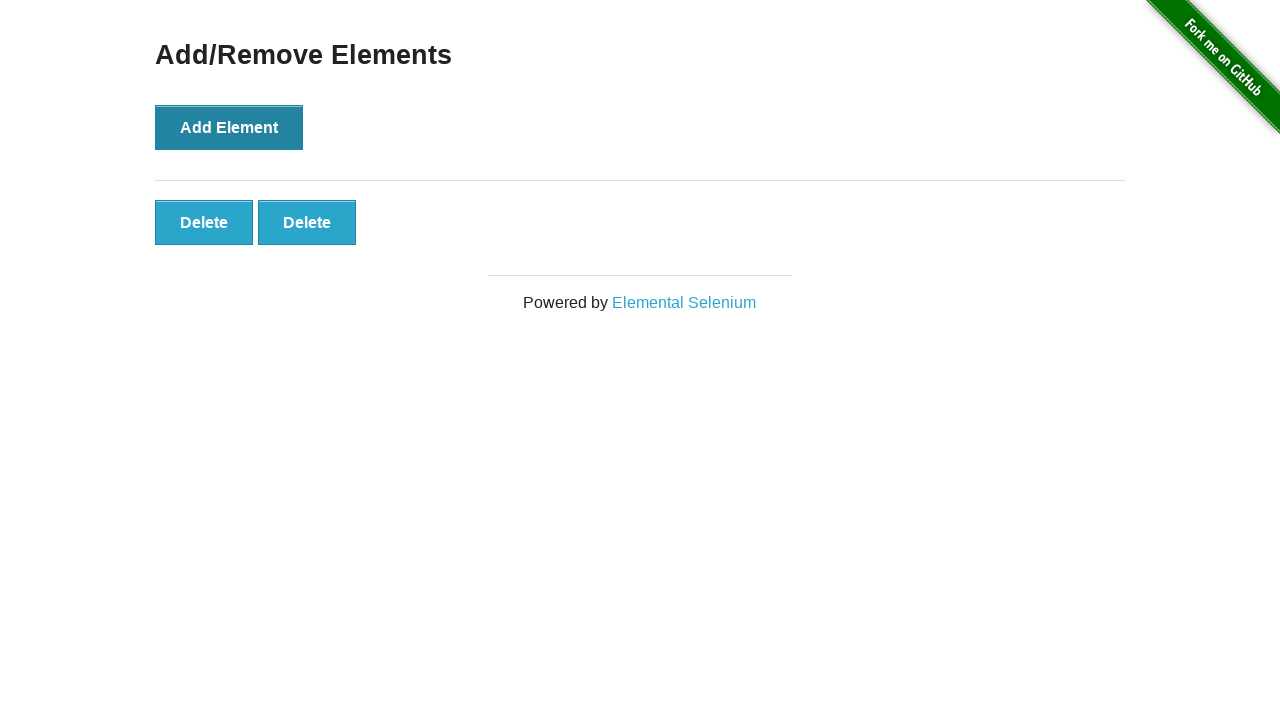

Verified 2 Delete buttons exist
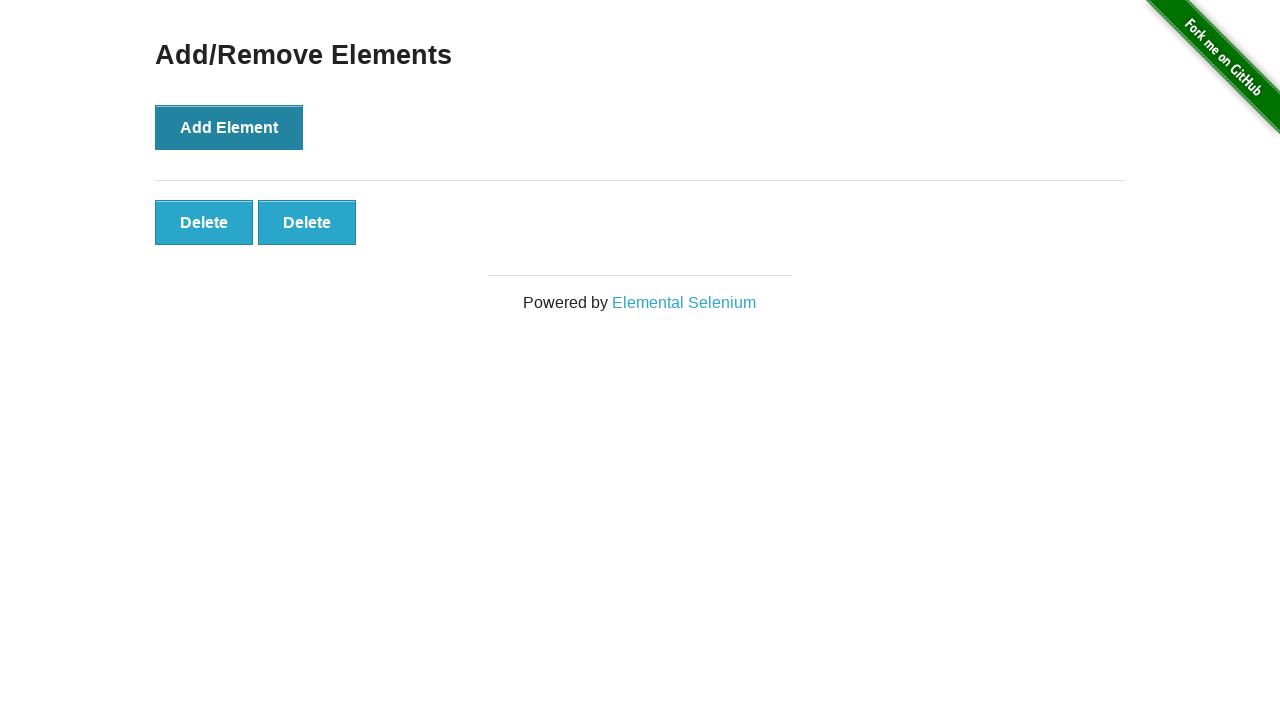

Clicked the first Delete button to remove an element at (204, 222) on xpath=//button[text()='Delete'] >> nth=0
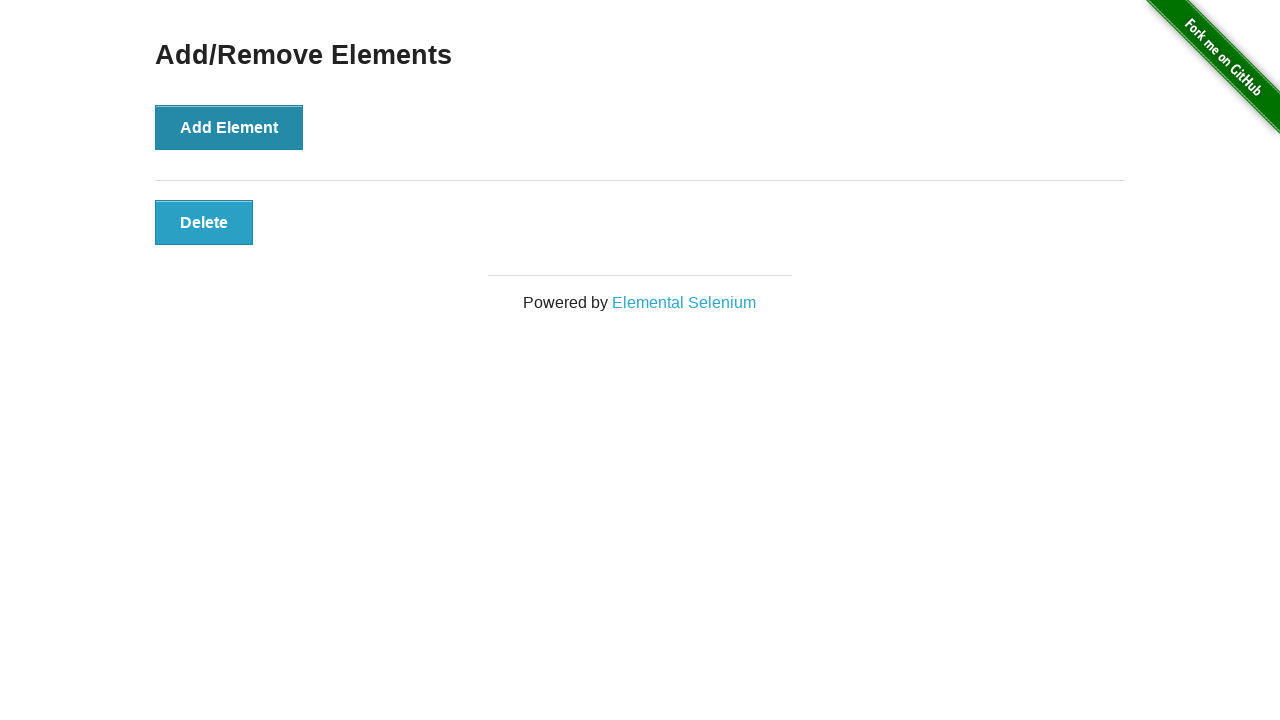

Re-located Delete buttons after removal
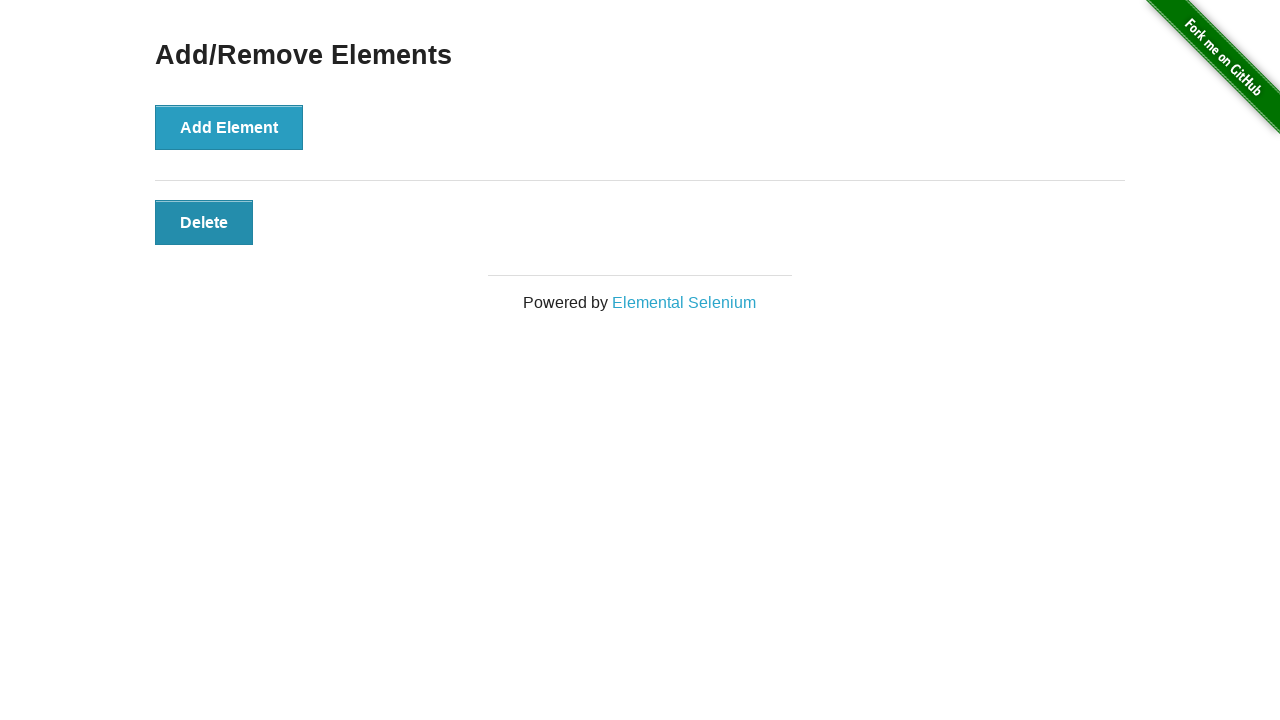

Verified only 1 Delete button remains
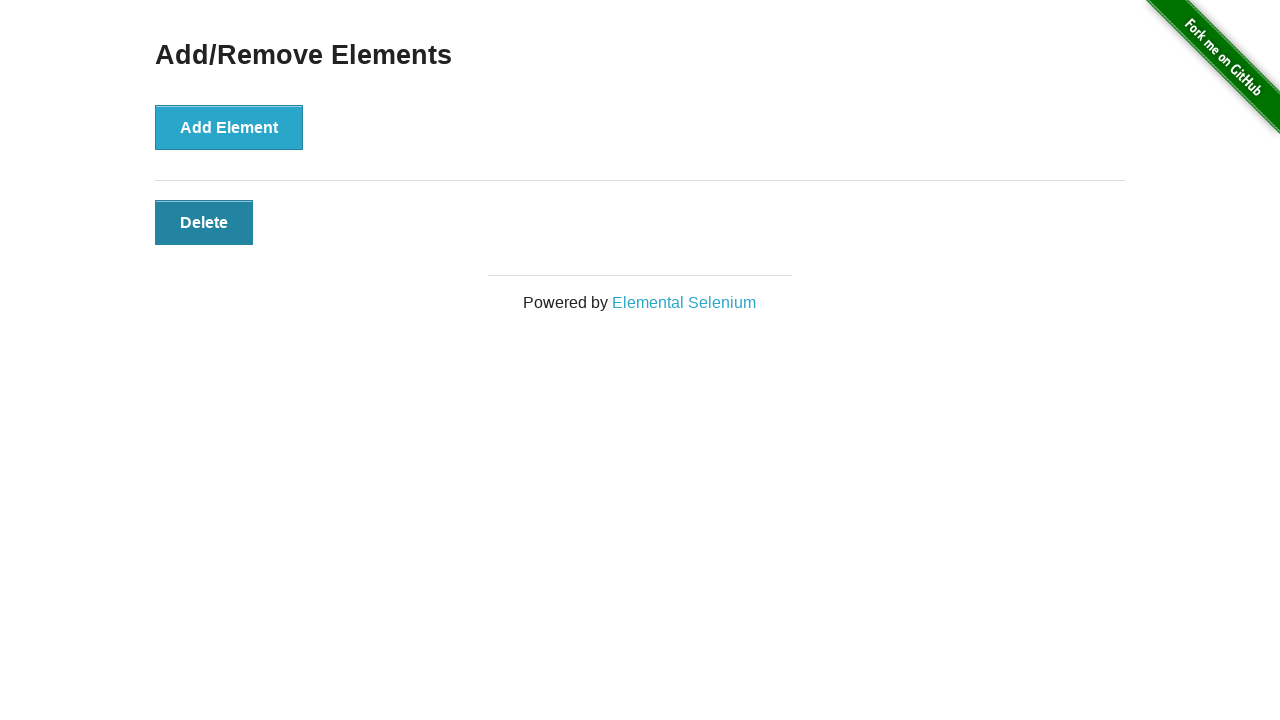

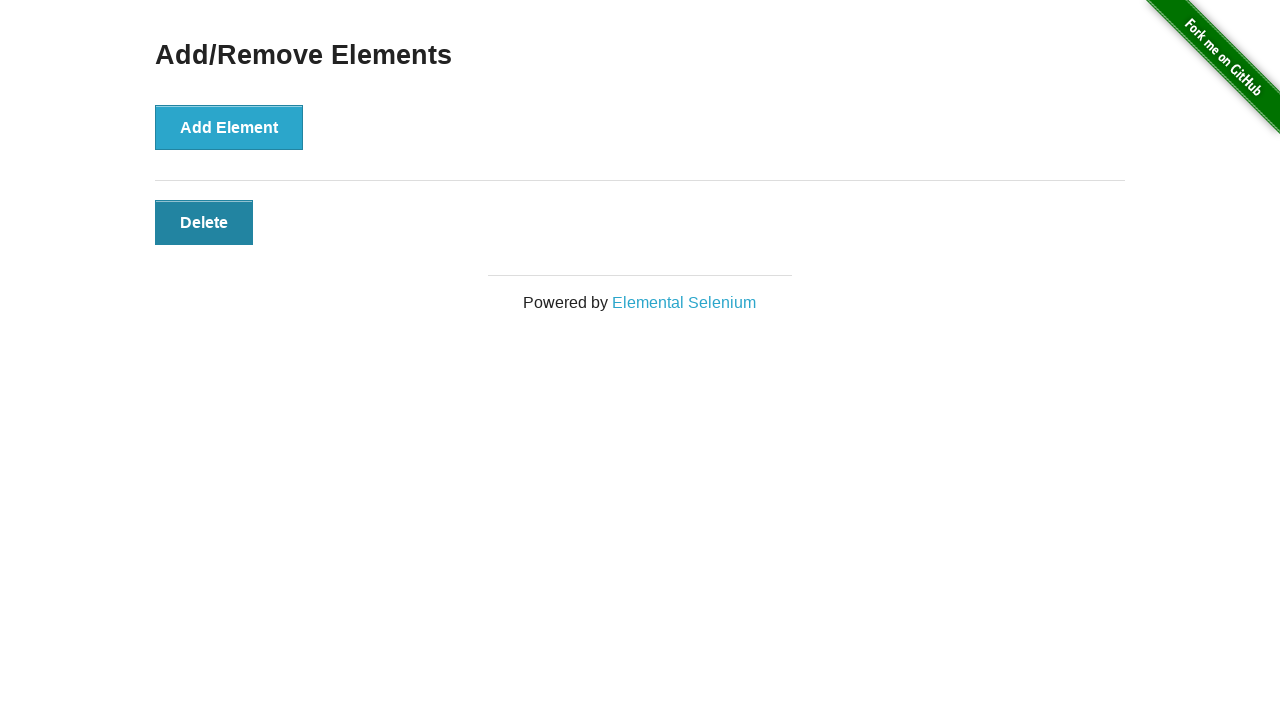